Tests browser zoom functionality by zooming in 5 times, zooming out 5 times, and resetting to default zoom level

Starting URL: http://www.redbus.in/

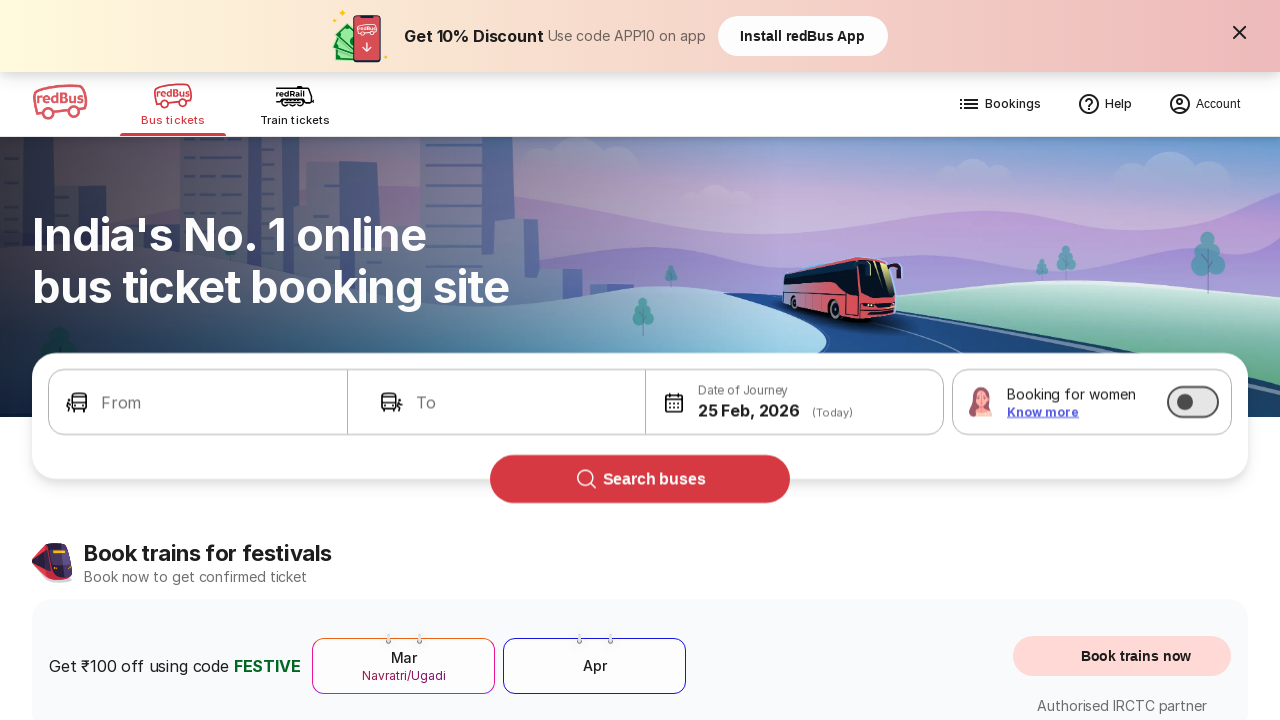

Located PILGRIMAGES link element
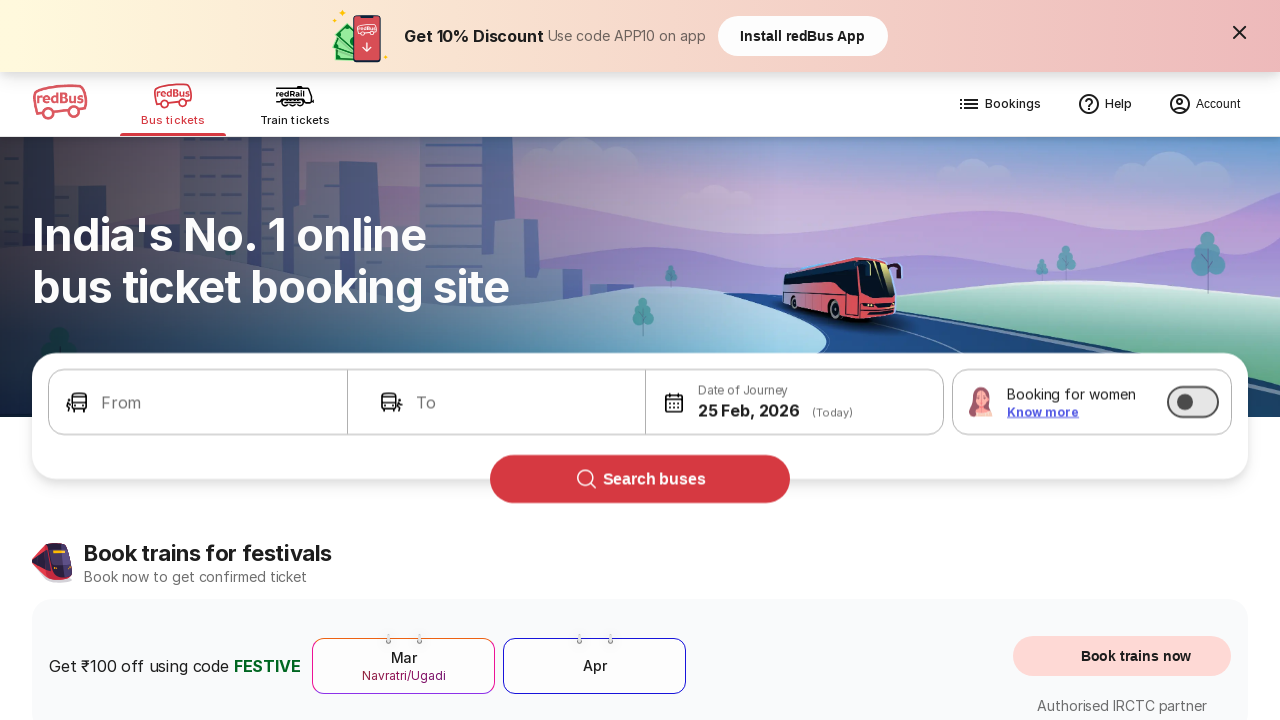

Zoomed in (iteration 1/5)
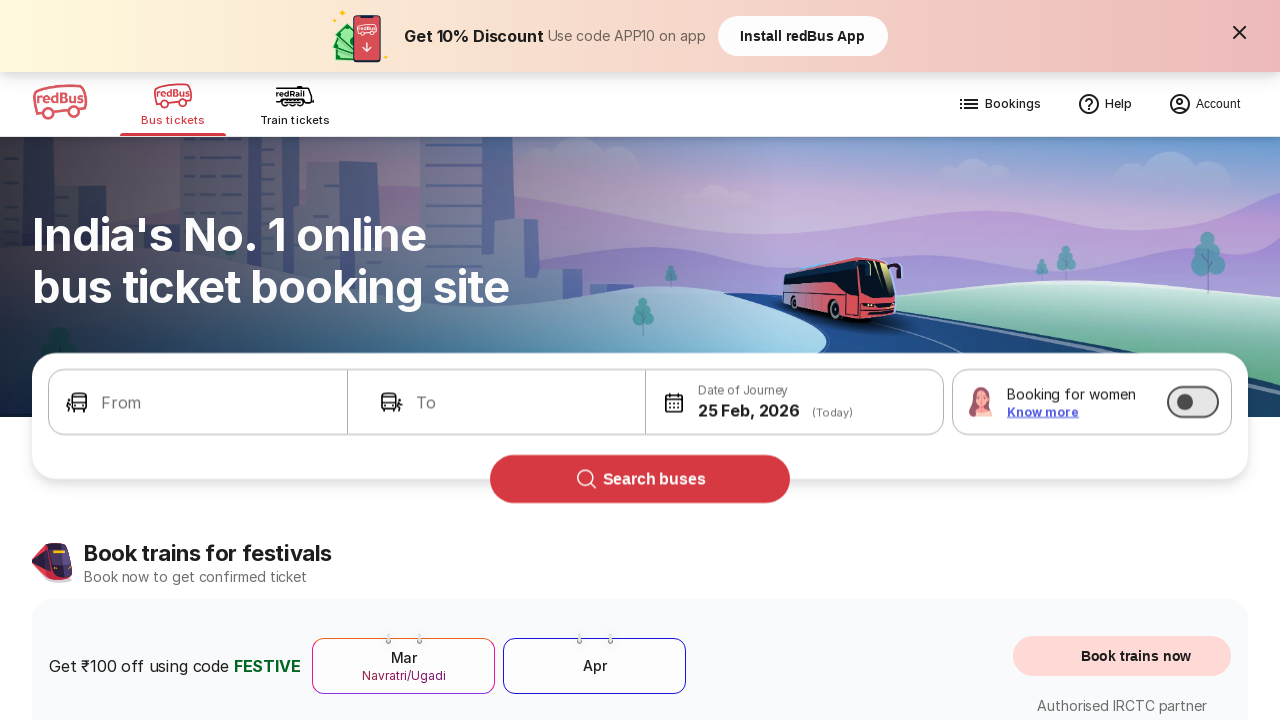

Zoomed in (iteration 2/5)
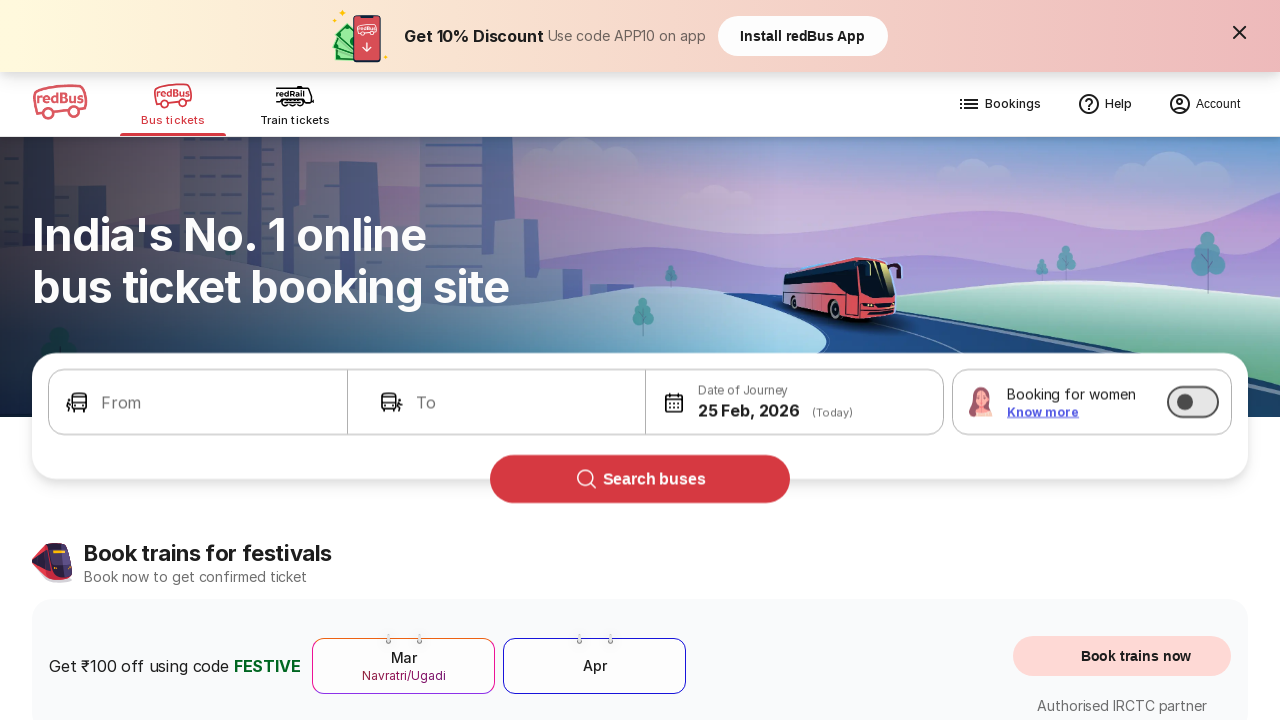

Zoomed in (iteration 3/5)
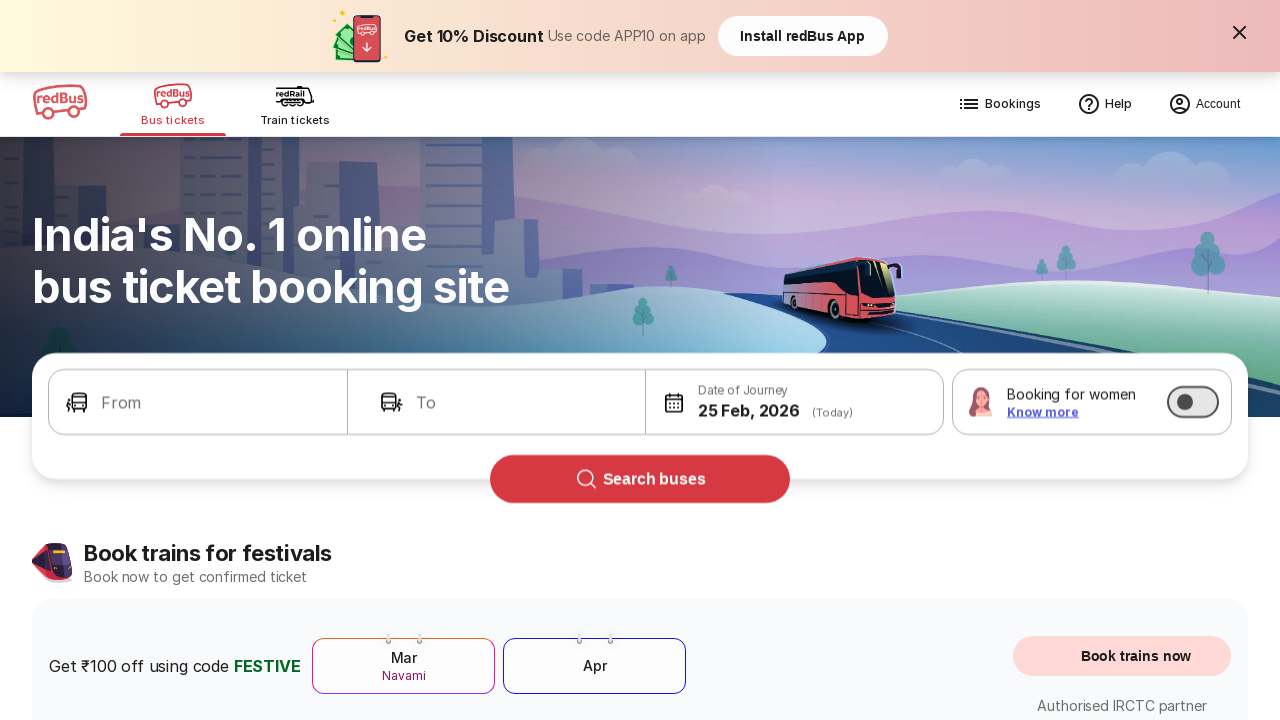

Zoomed in (iteration 4/5)
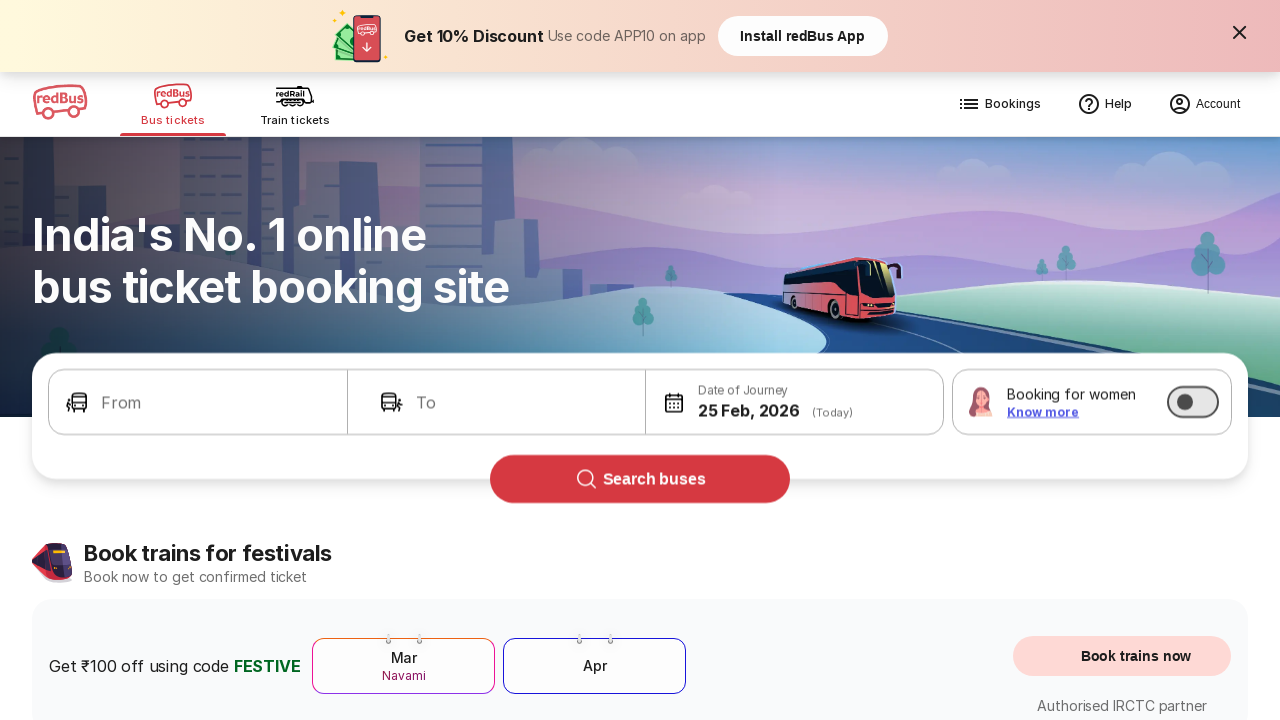

Zoomed in (iteration 5/5)
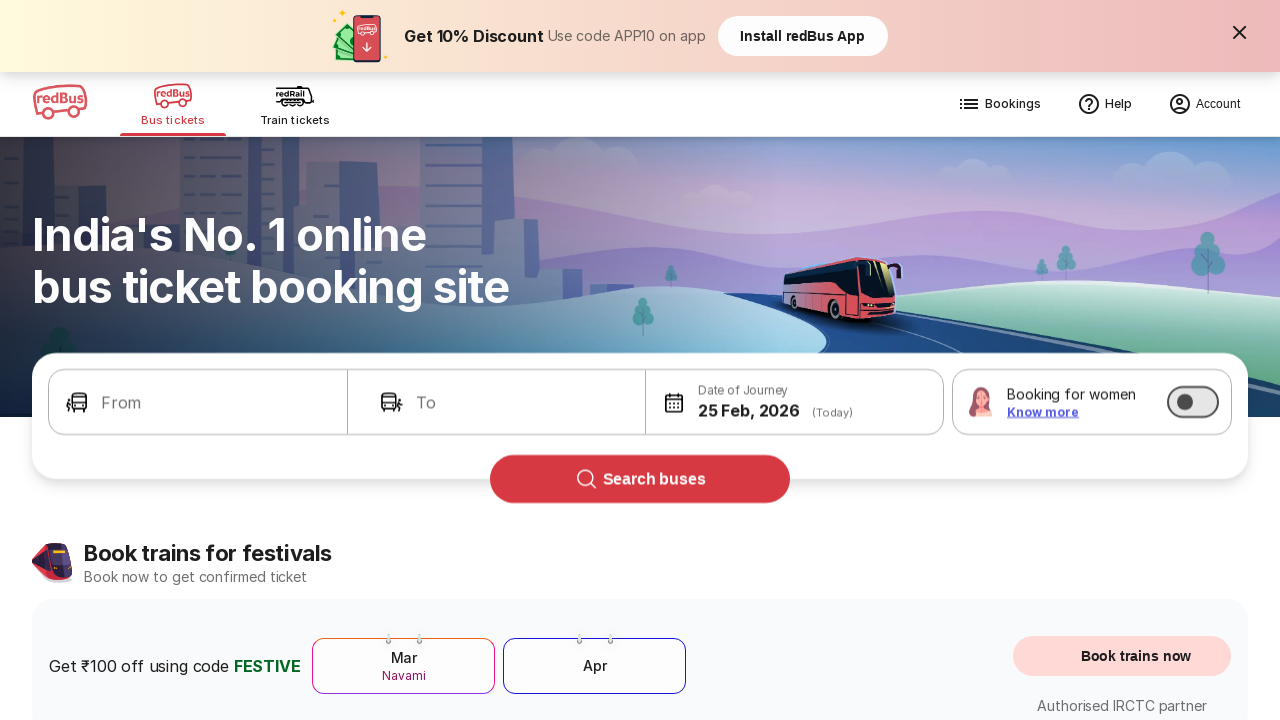

Zoomed out (iteration 1/5)
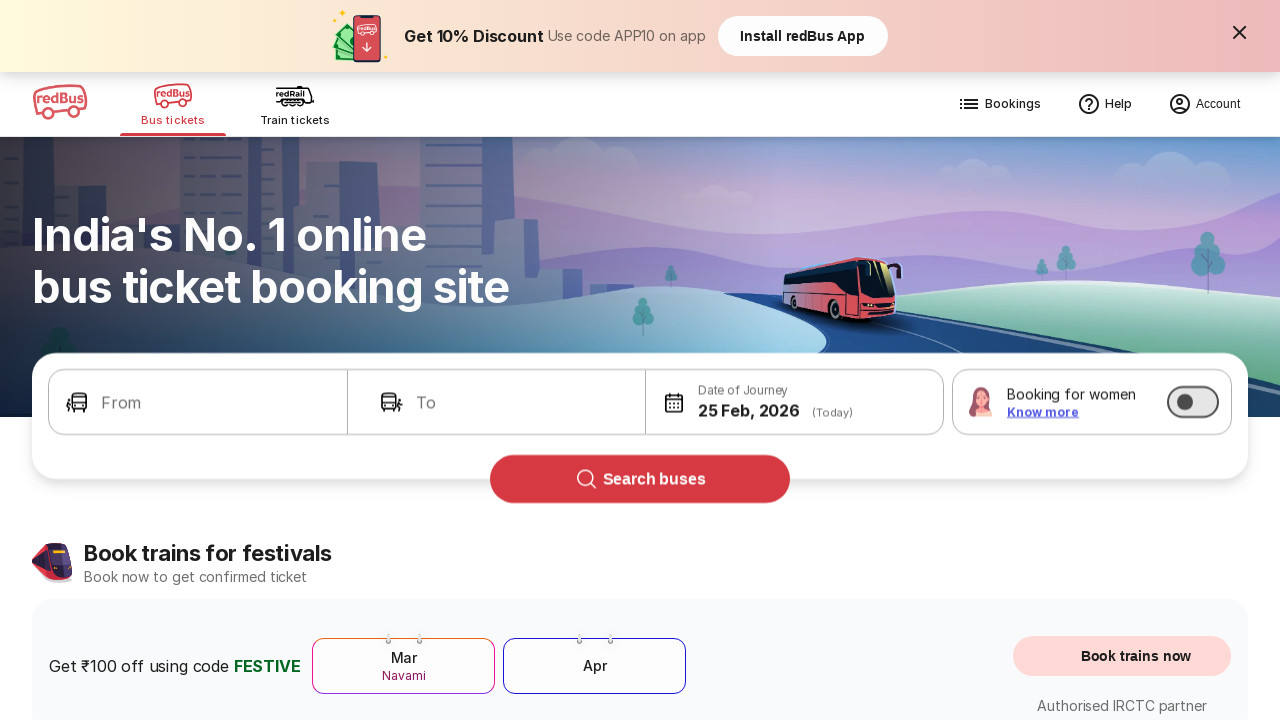

Zoomed out (iteration 2/5)
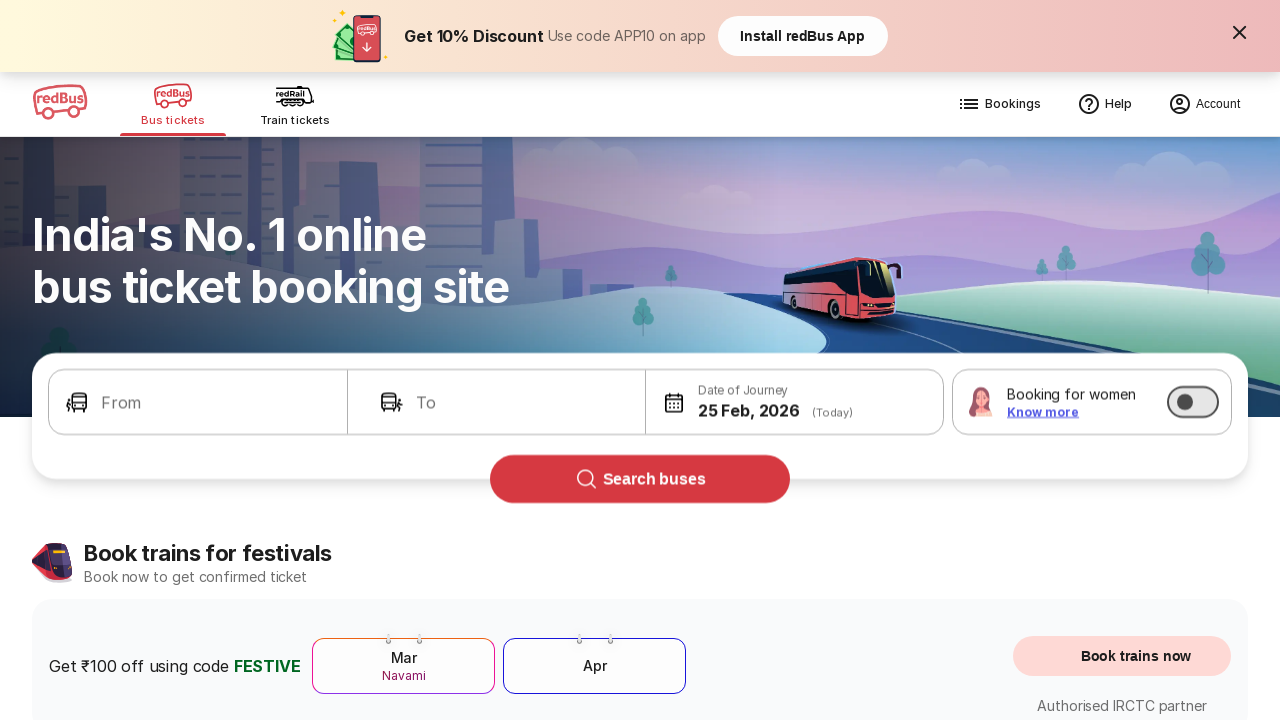

Zoomed out (iteration 3/5)
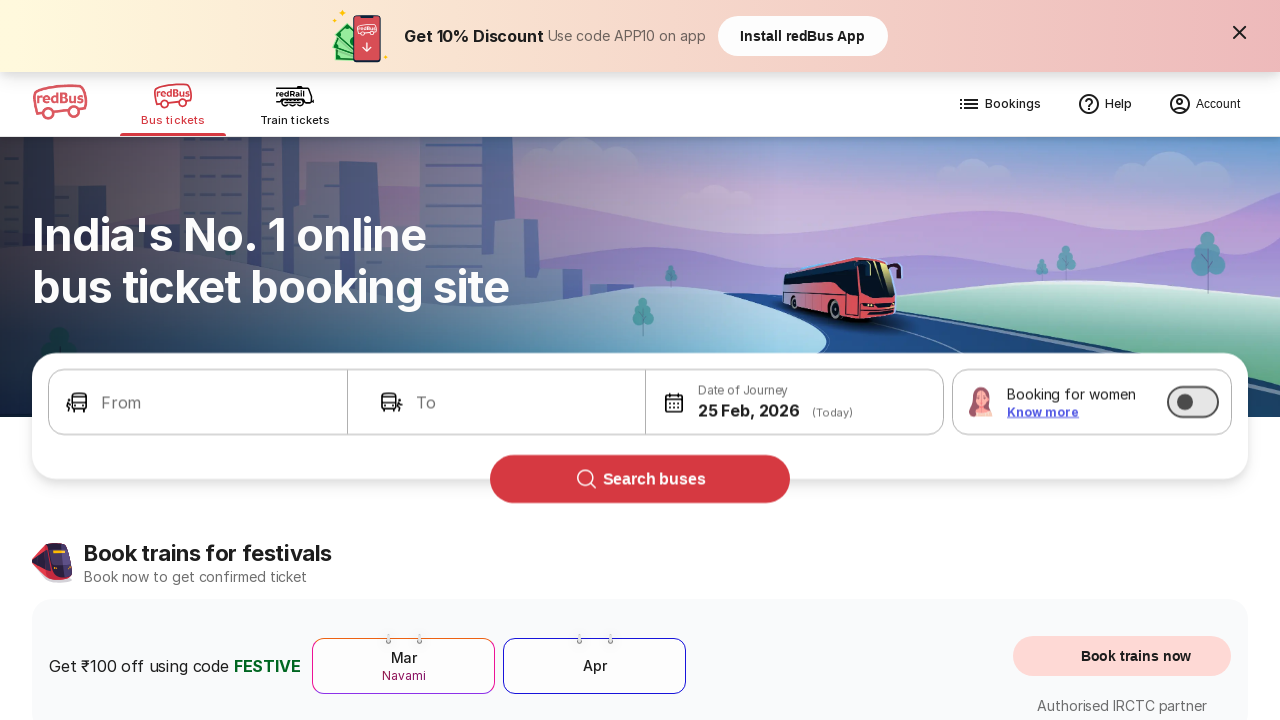

Zoomed out (iteration 4/5)
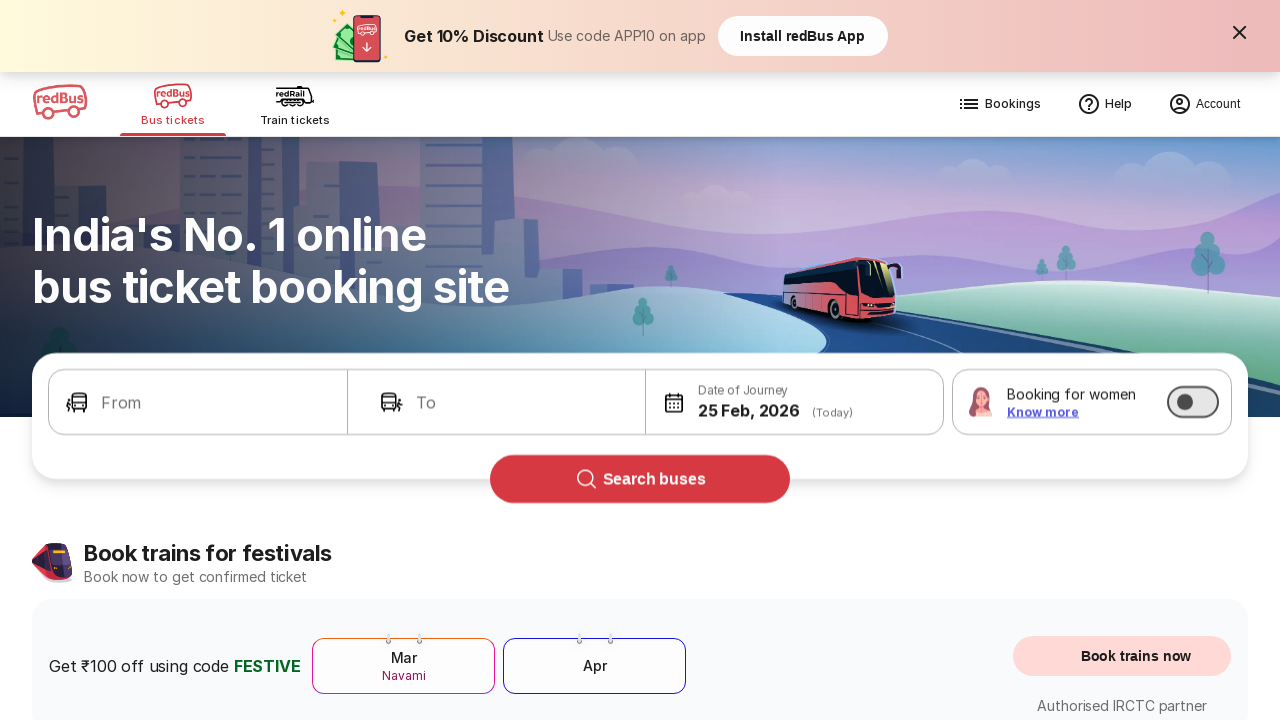

Zoomed out (iteration 5/5)
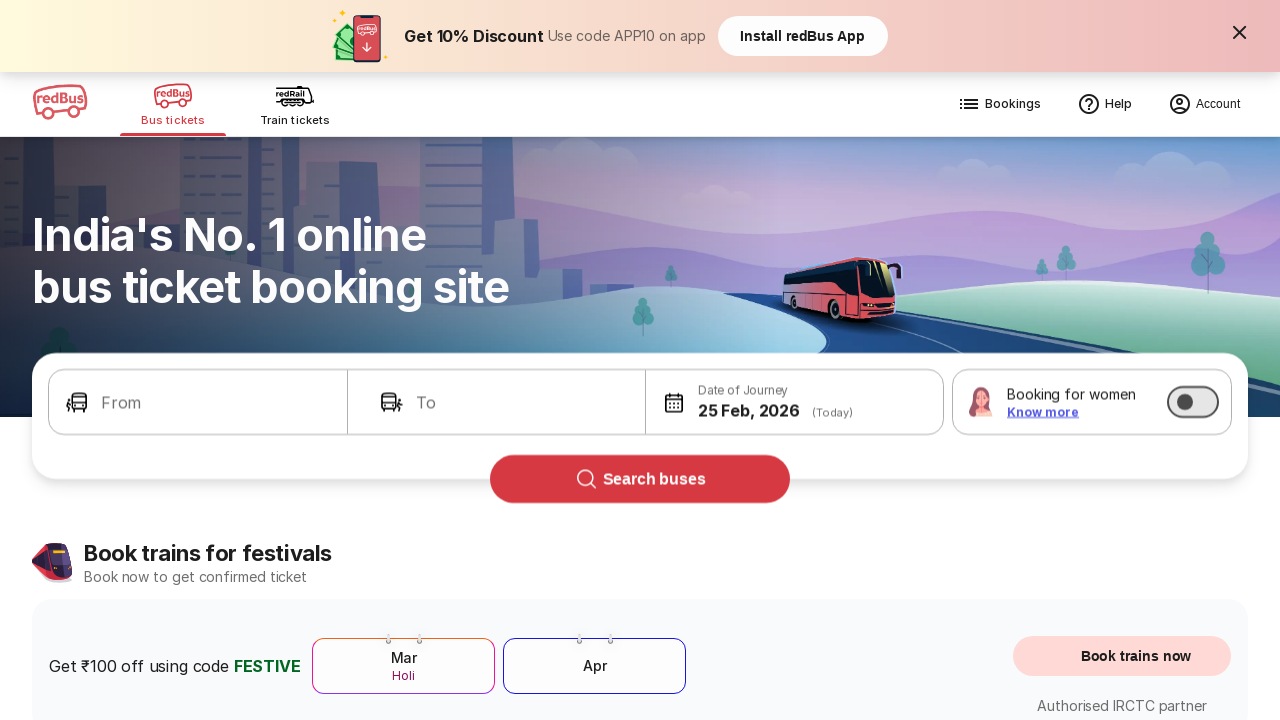

Reset zoom to default level
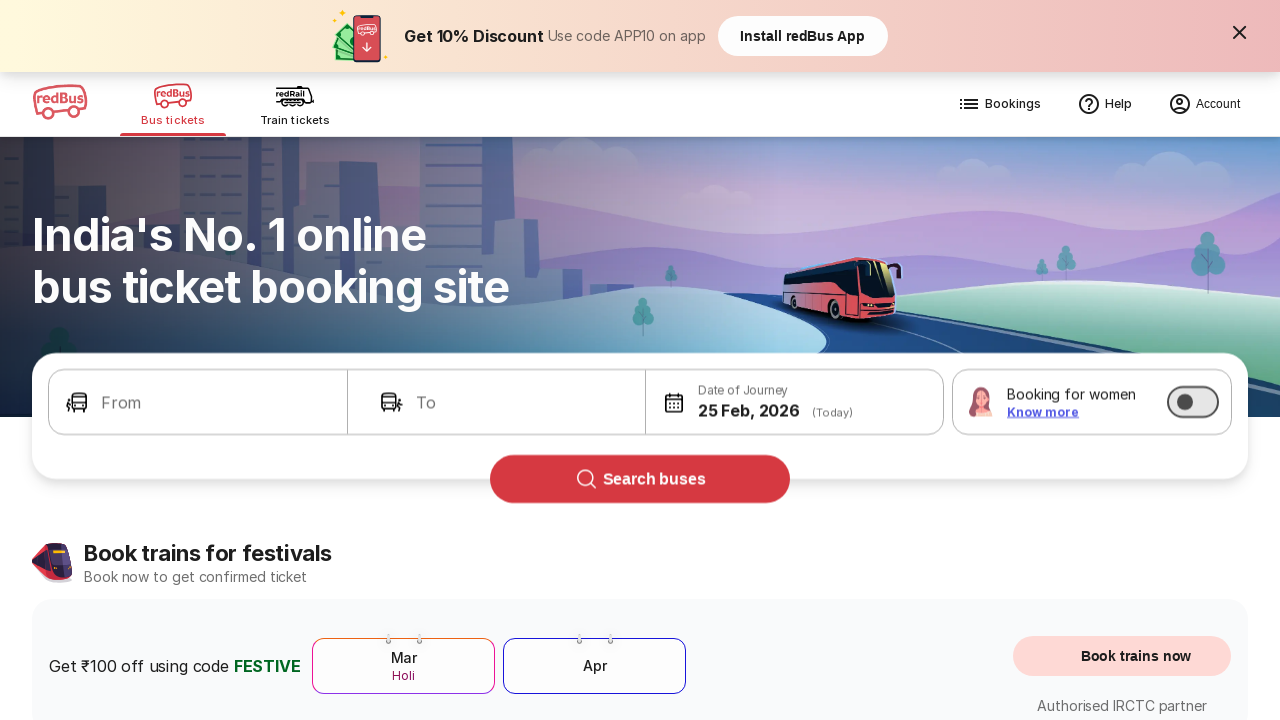

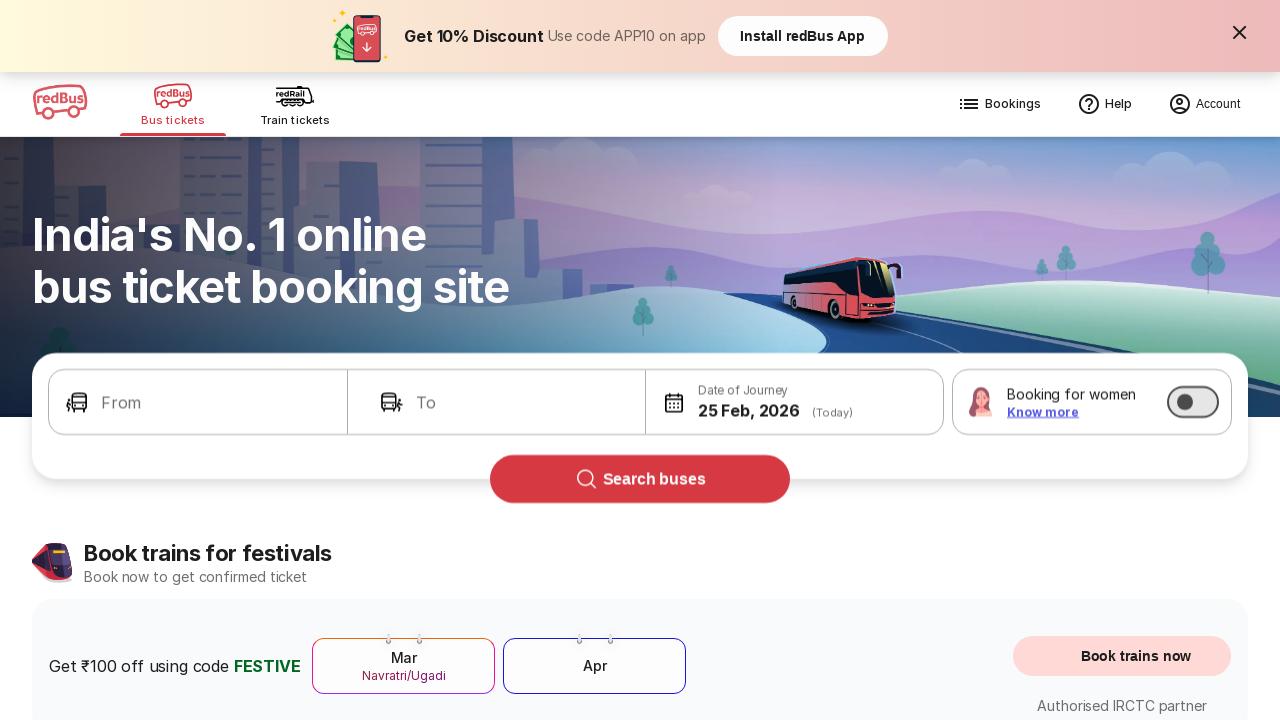